Tests dynamic element loading functionality by clicking a start button and waiting for a welcome message to appear on the page.

Starting URL: https://syntaxprojects.com/dynamic-elements-loading.php

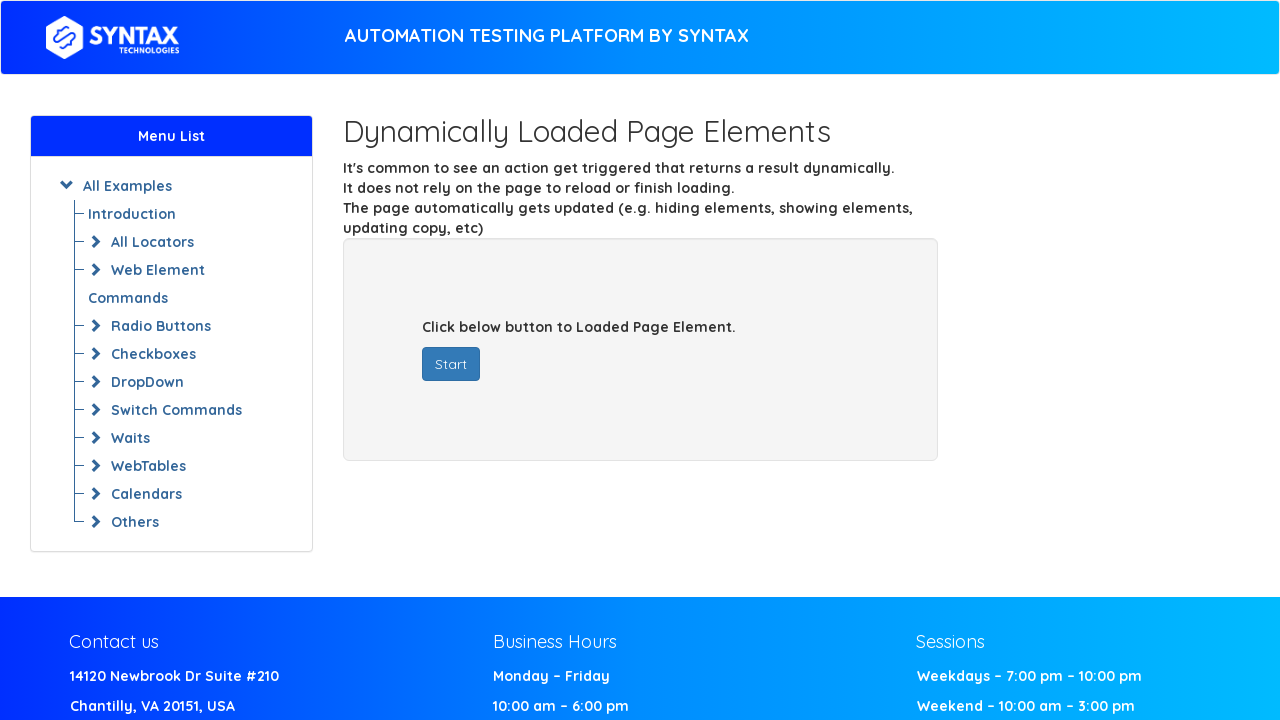

Navigated to dynamic elements loading page
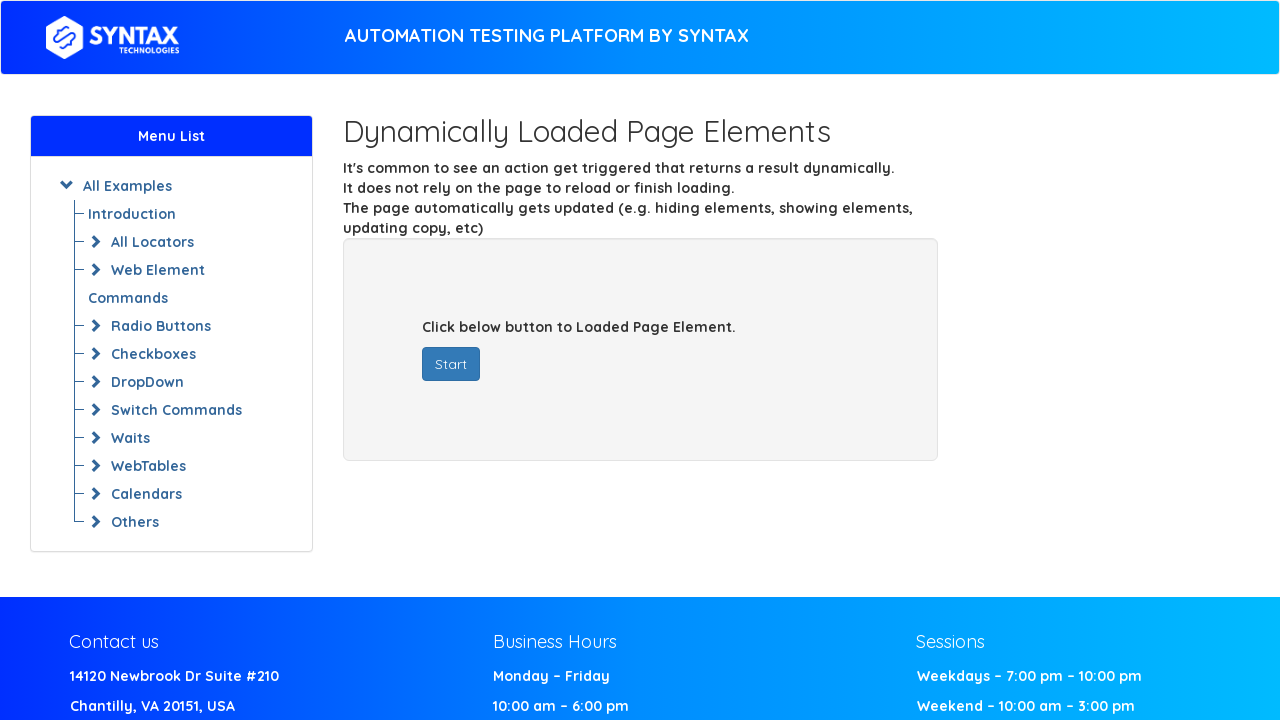

Clicked start button to trigger dynamic element loading at (451, 364) on #startButton
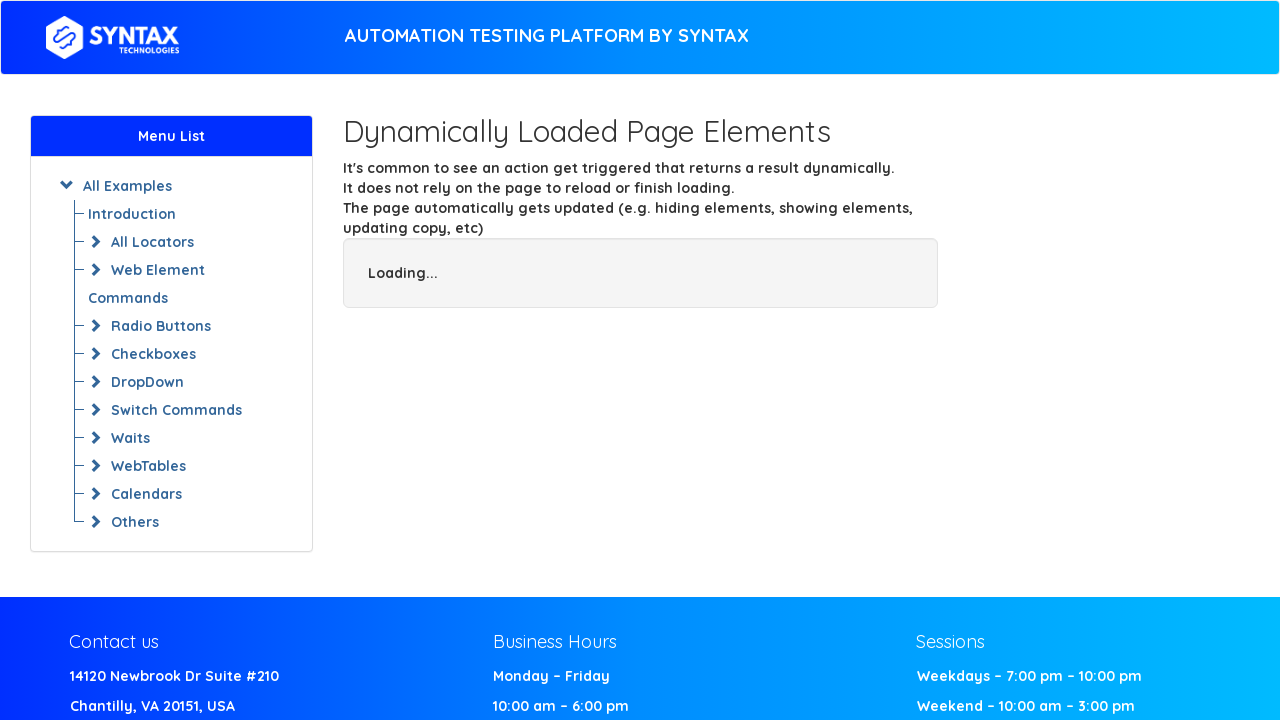

Welcome message appeared on page
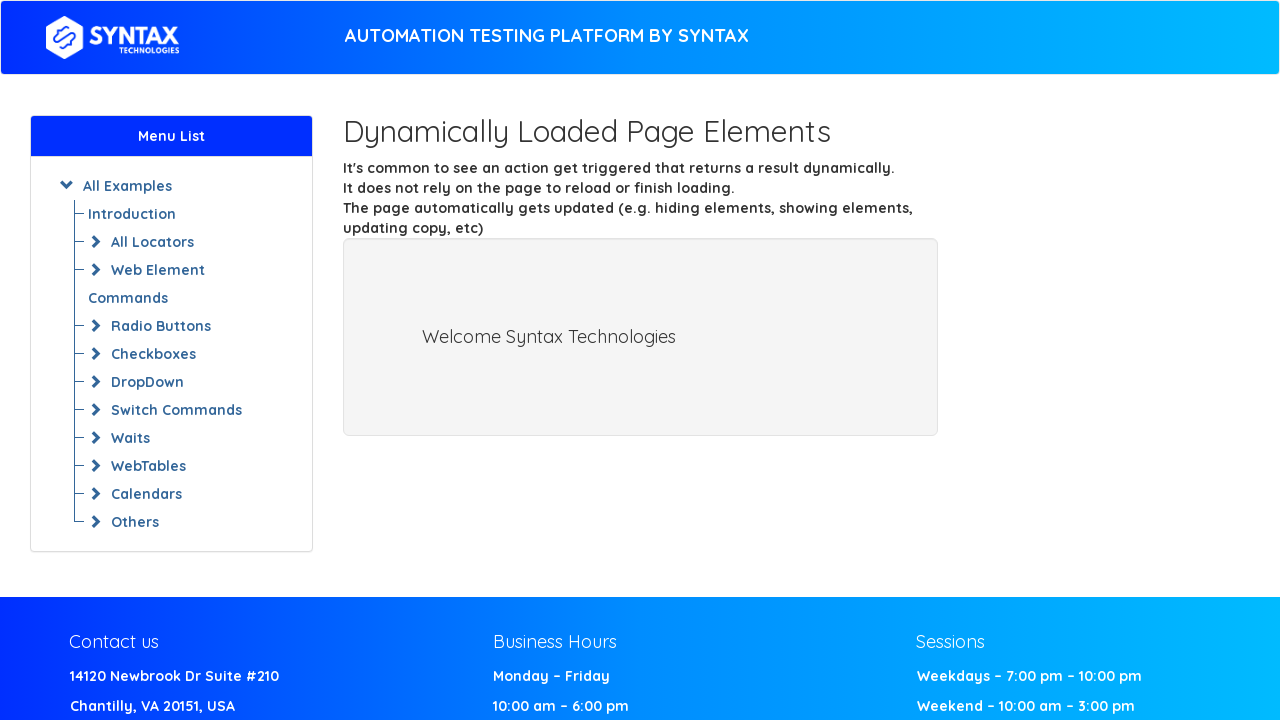

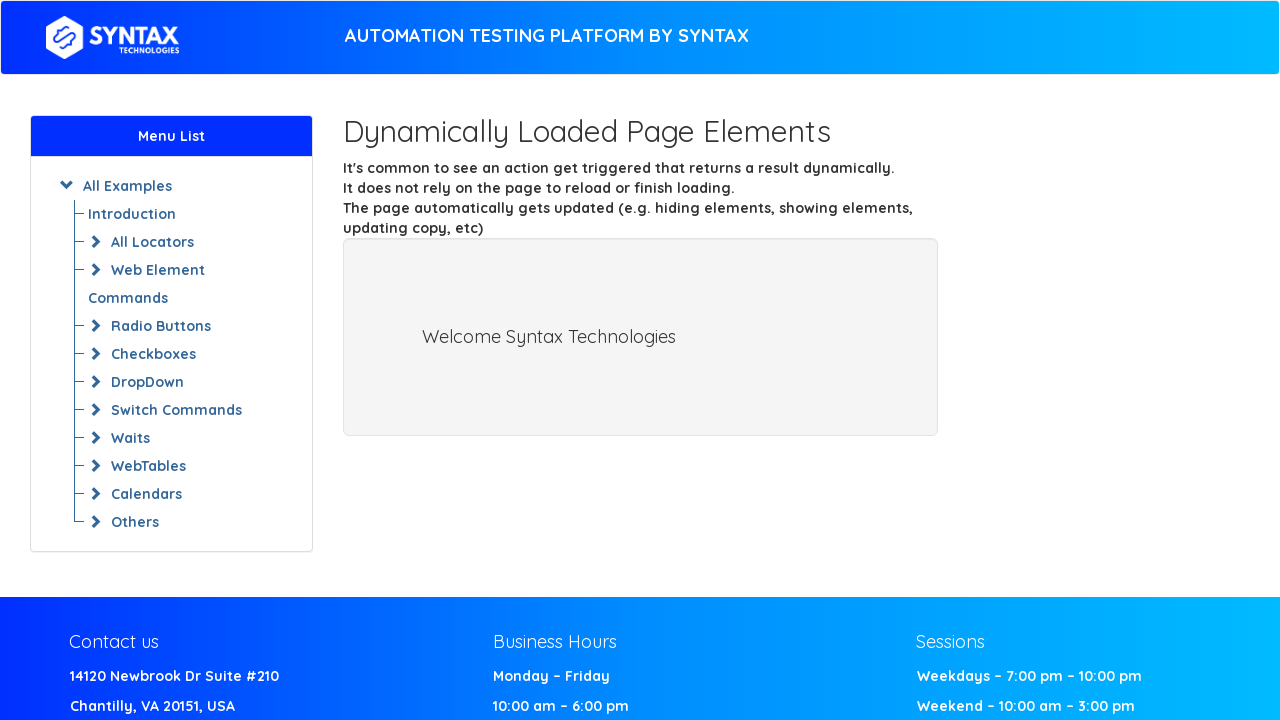